Tests dynamic controls functionality by removing a checkbox, waiting for it to disappear, then adding it back and verifying it reappears

Starting URL: http://the-internet.herokuapp.com/dynamic_controls

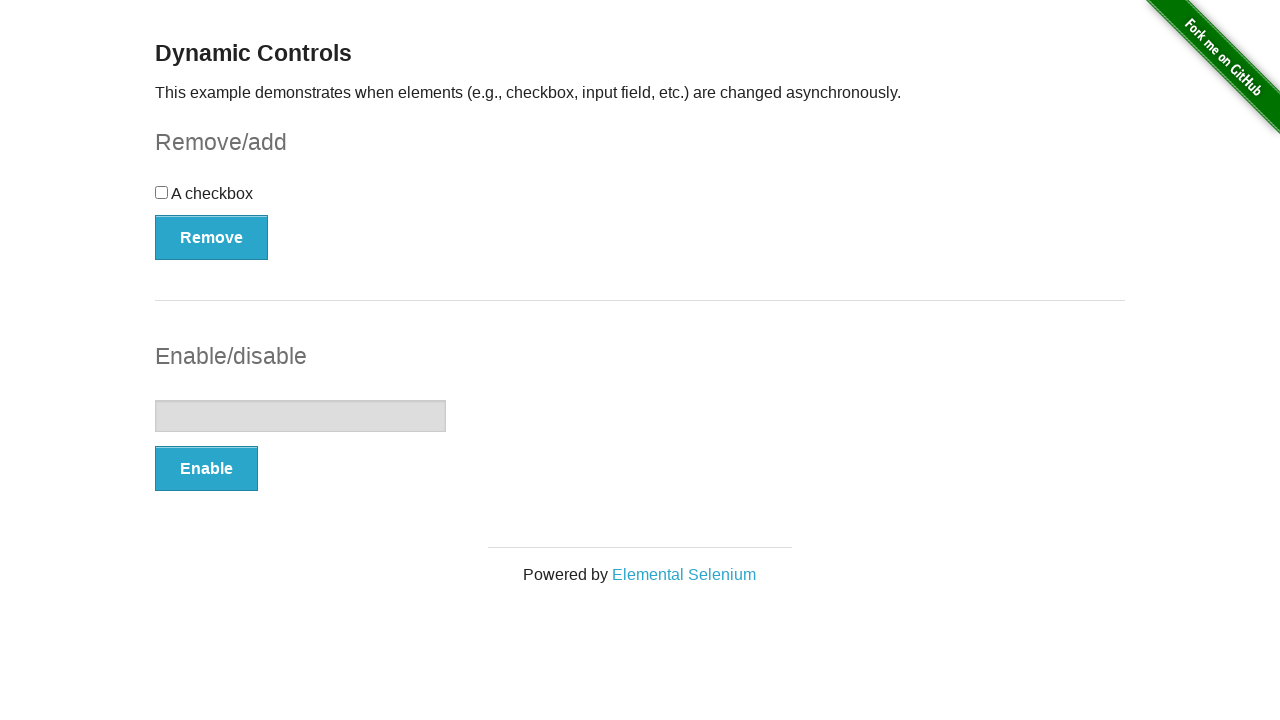

Verified checkbox exists initially
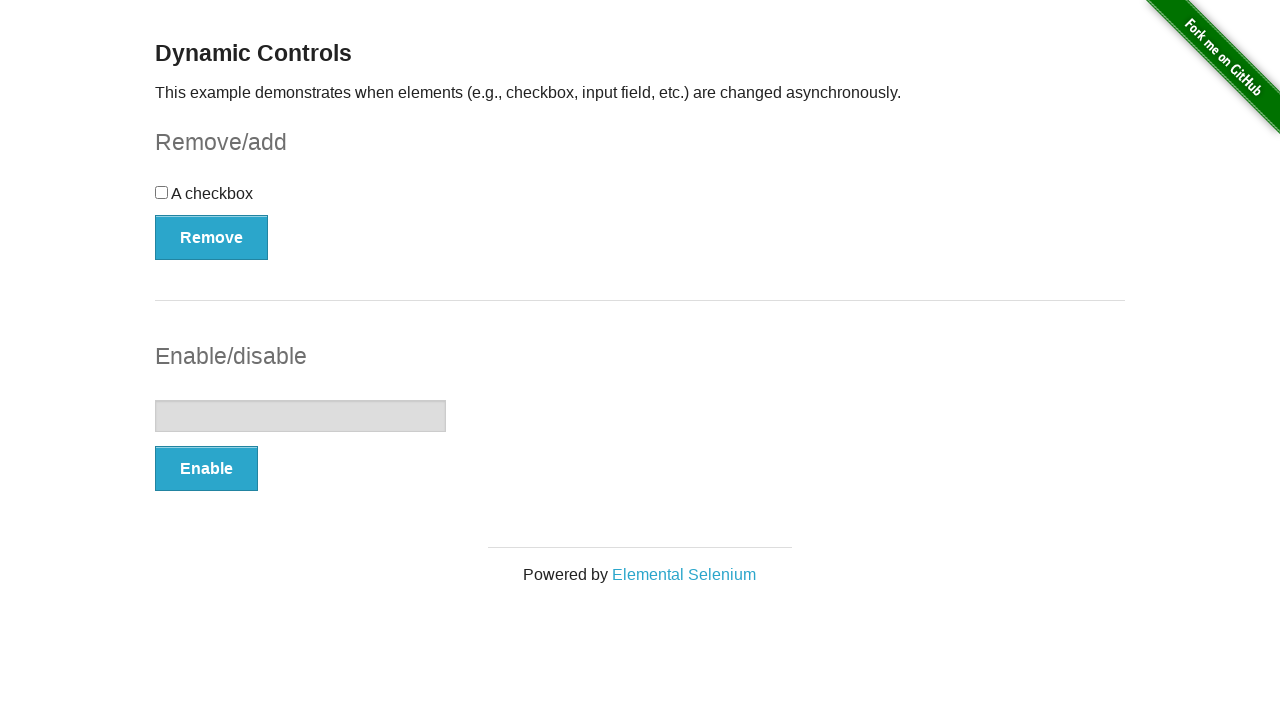

Clicked the Remove button at (212, 237) on xpath=//button[contains(text(),'Remove')]
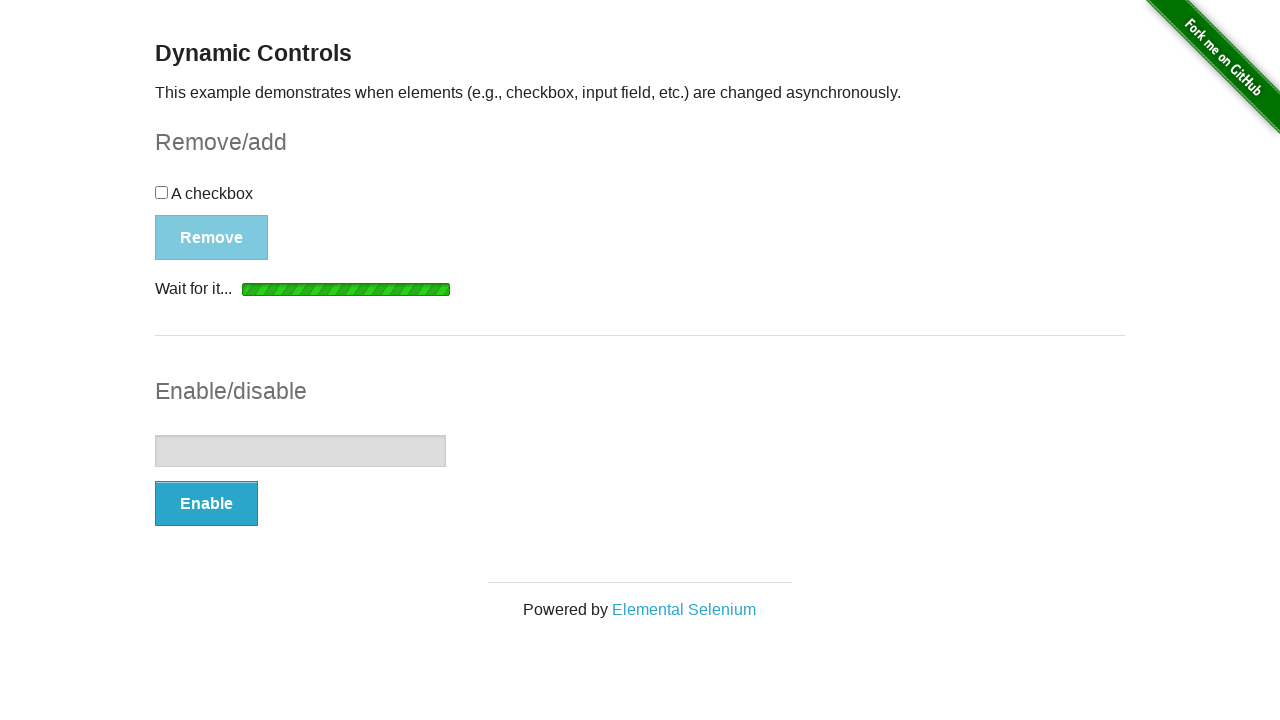

Waited for checkbox to disappear
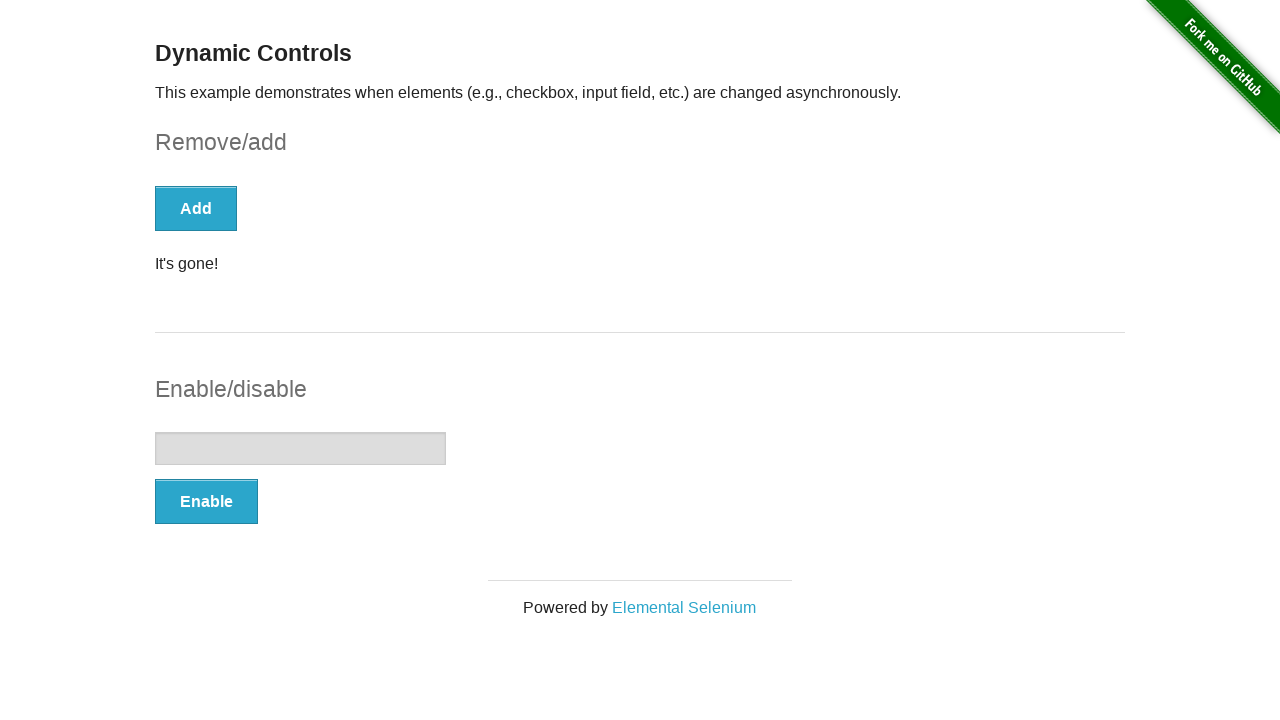

Clicked the Add button at (196, 208) on xpath=//button[contains(text(),'Add')]
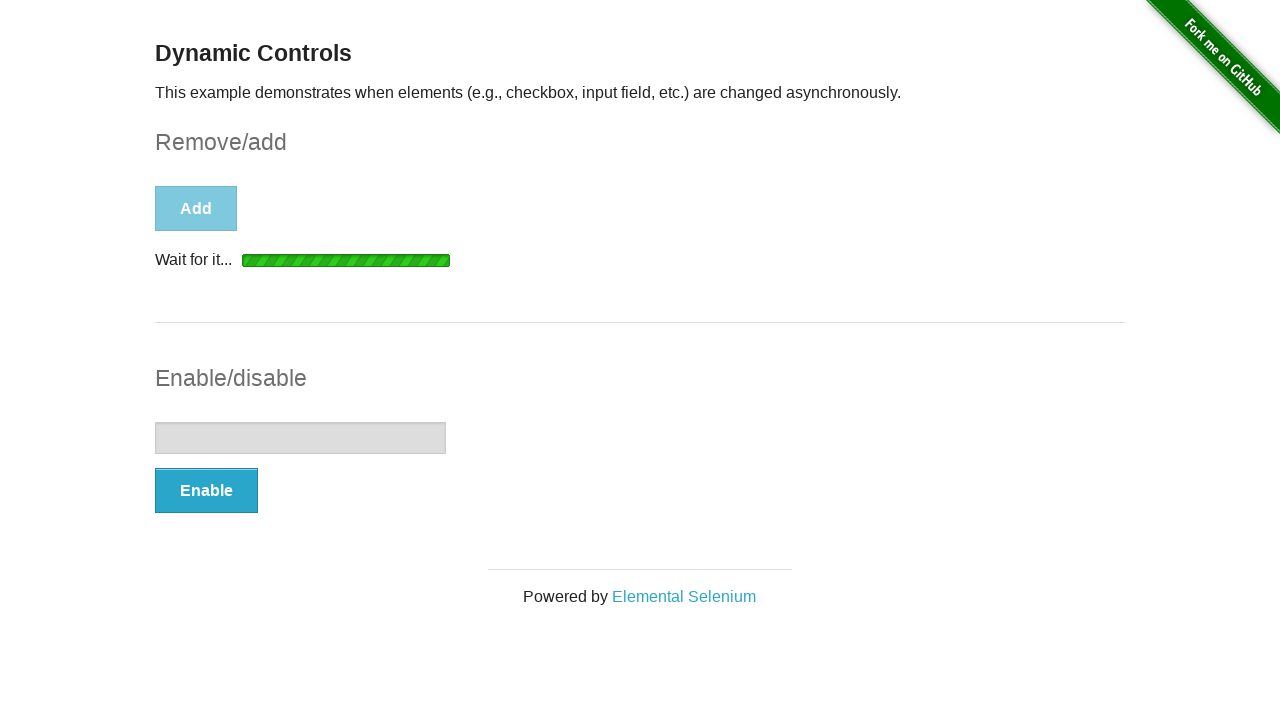

Verified checkbox reappeared and is visible
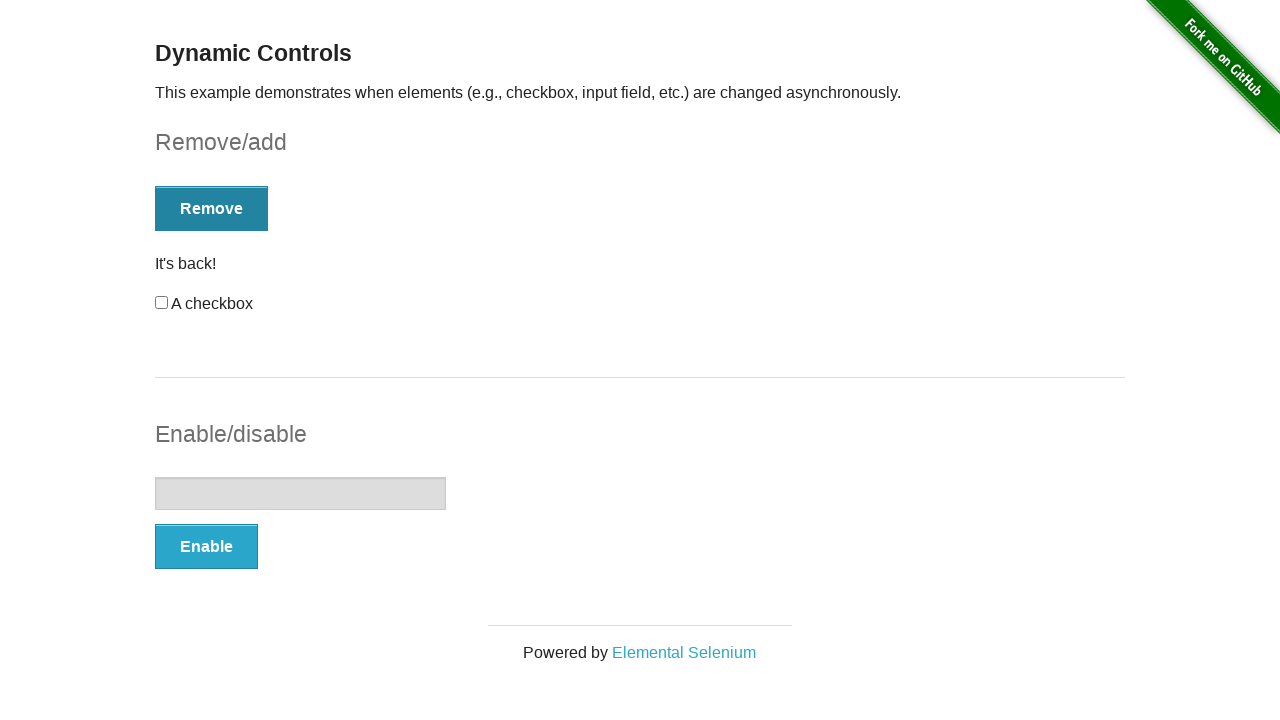

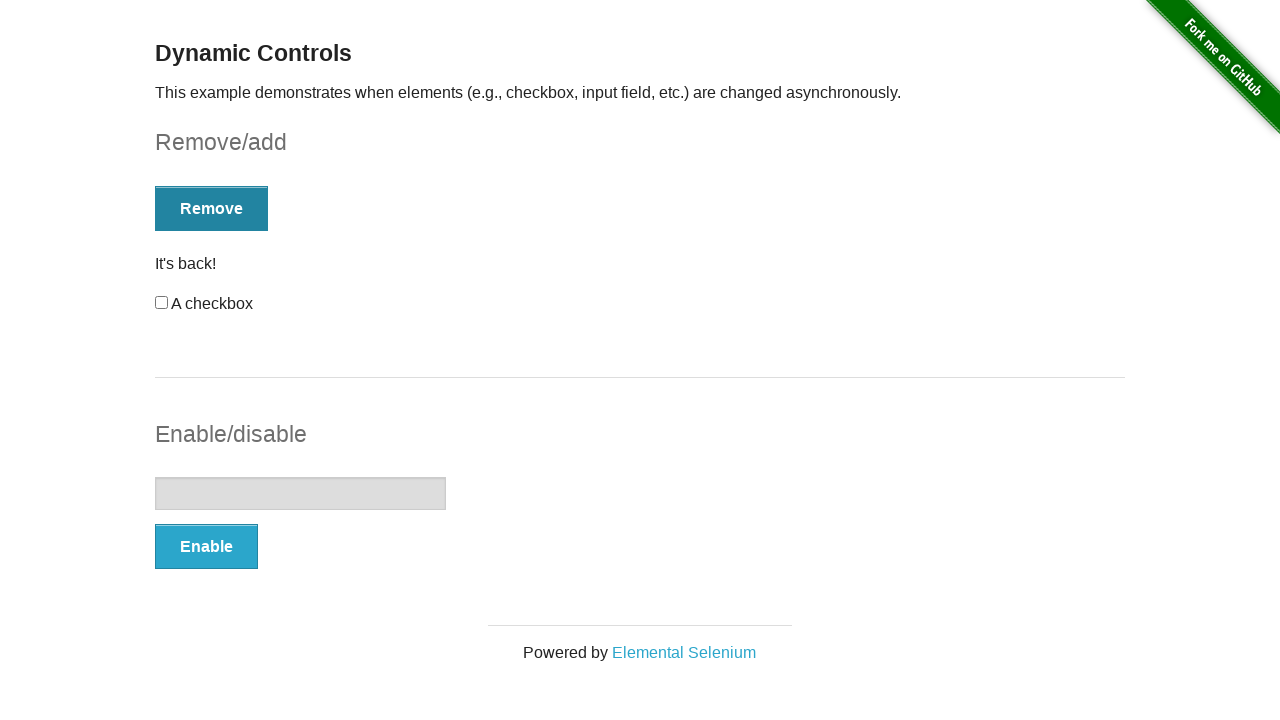